Navigates to Python.org, hovers over the Downloads menu to reveal the submenu, clicks on "All releases" link, and waits for the releases page to load.

Starting URL: https://www.python.org/

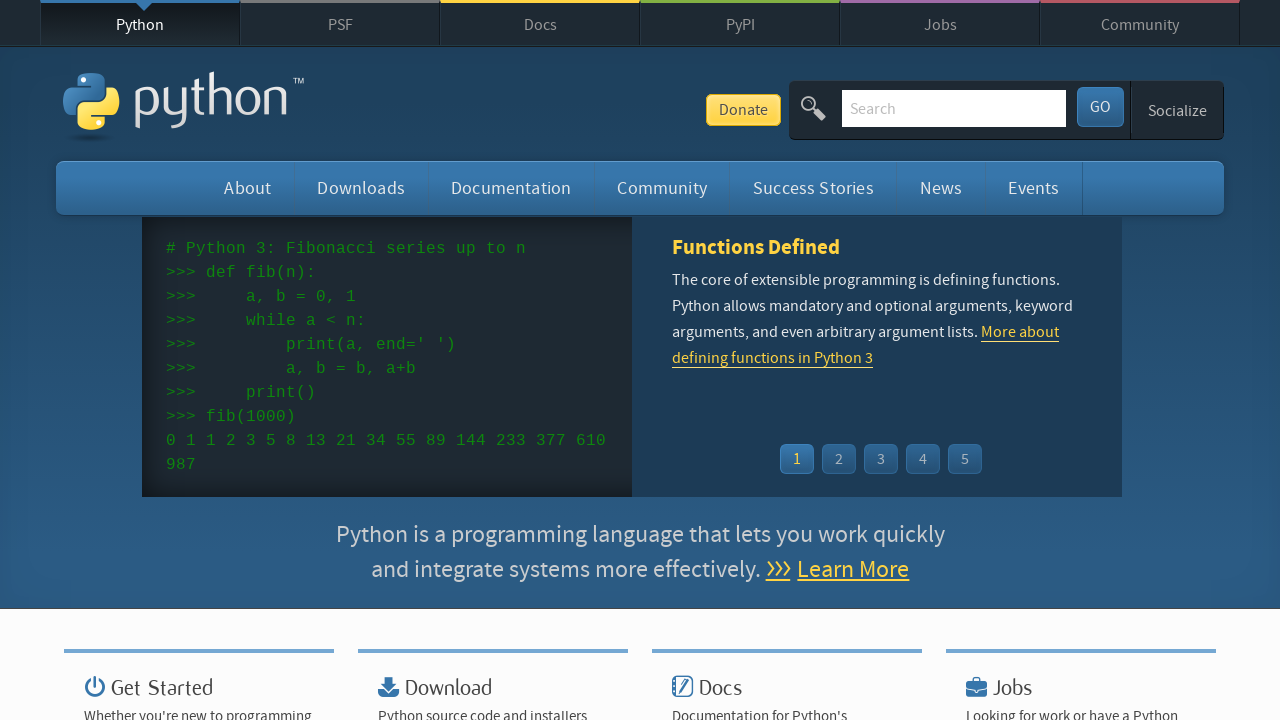

Navigated to Python.org homepage
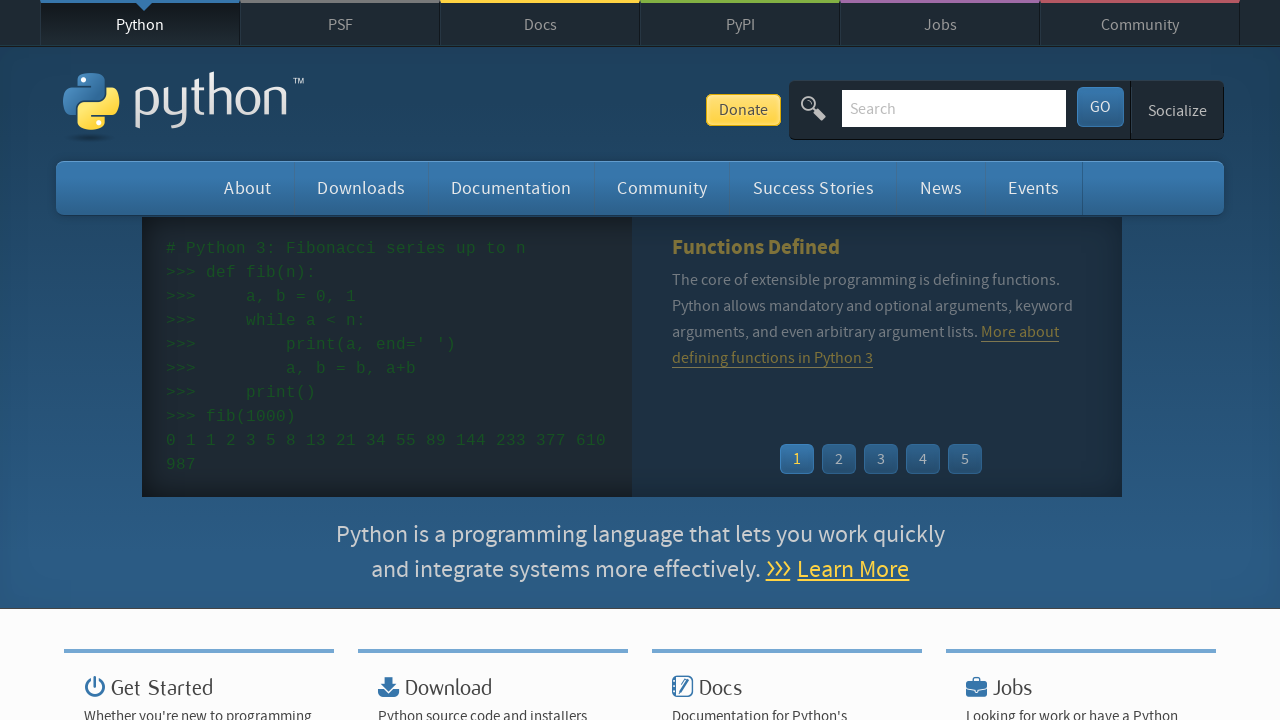

Hovered over Downloads menu to reveal submenu at (361, 188) on xpath=//ul[@class='navigation menu']//li[contains(@class,'tier-1 element-')]/a[t
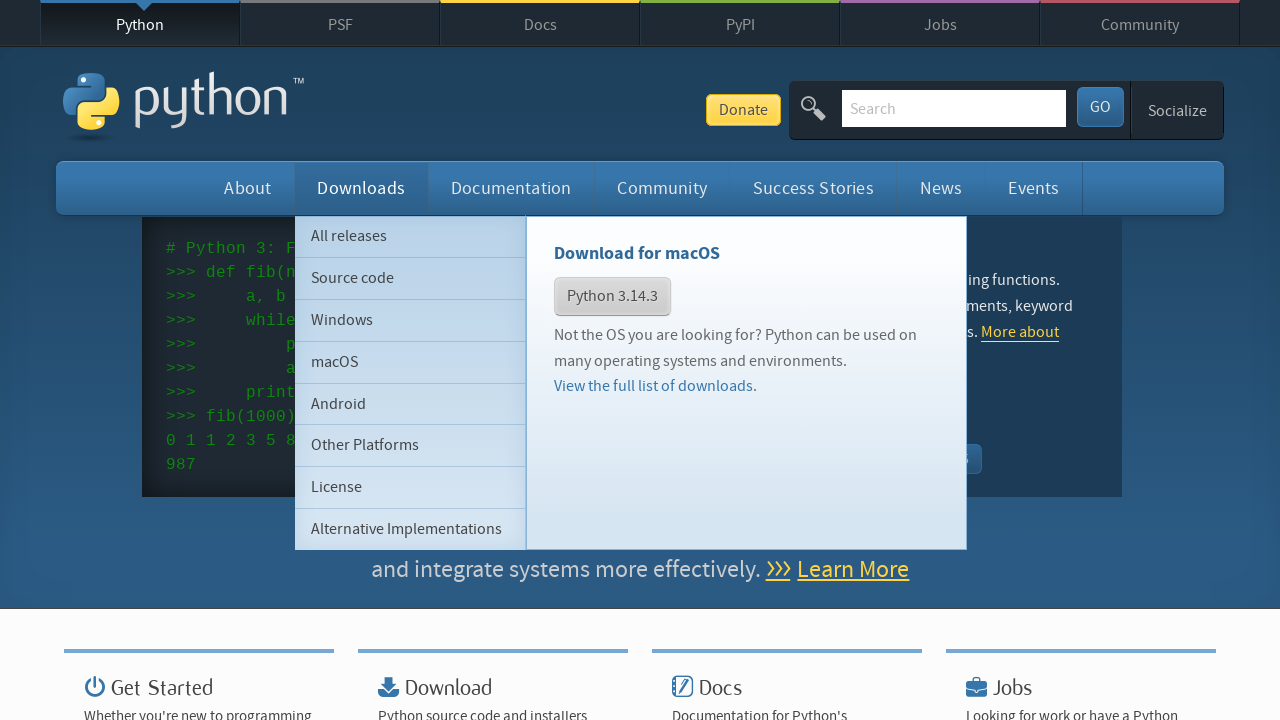

Clicked on 'All releases' link in submenu at (410, 236) on xpath=//ul[@class='navigation menu']//ul[@class='subnav menu']//li[contains(@cla
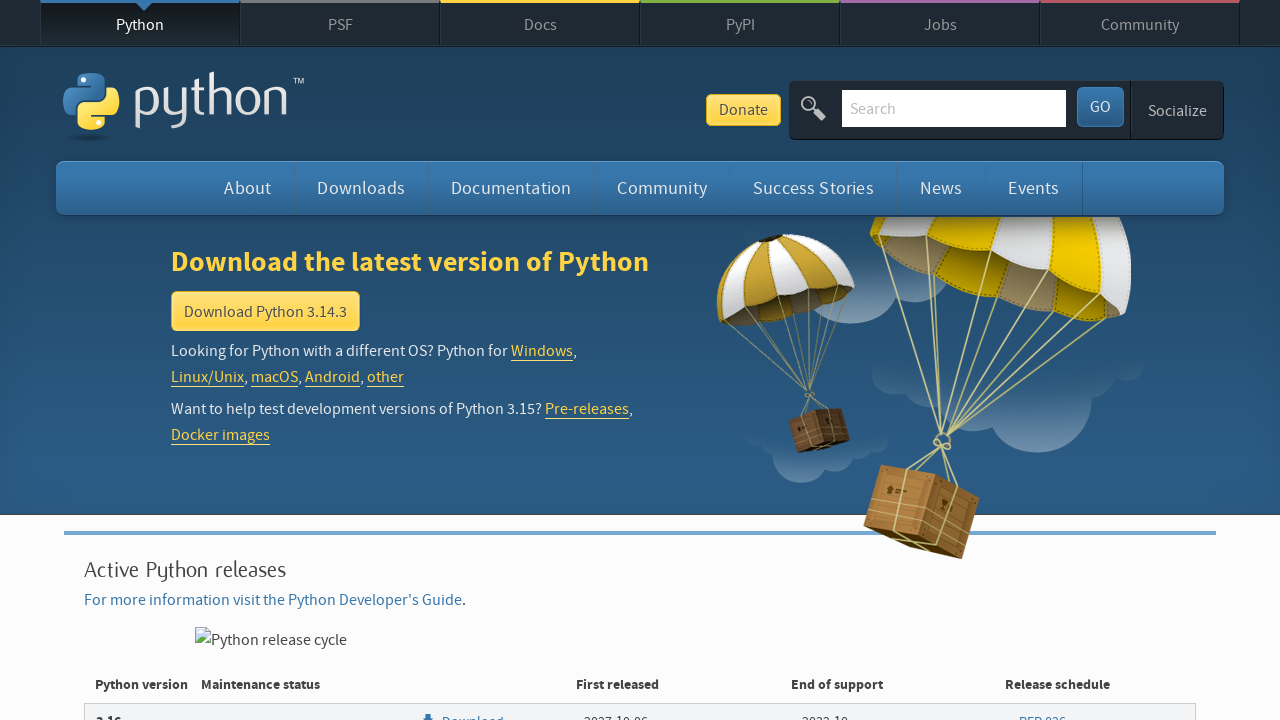

Releases page loaded and releases list became visible
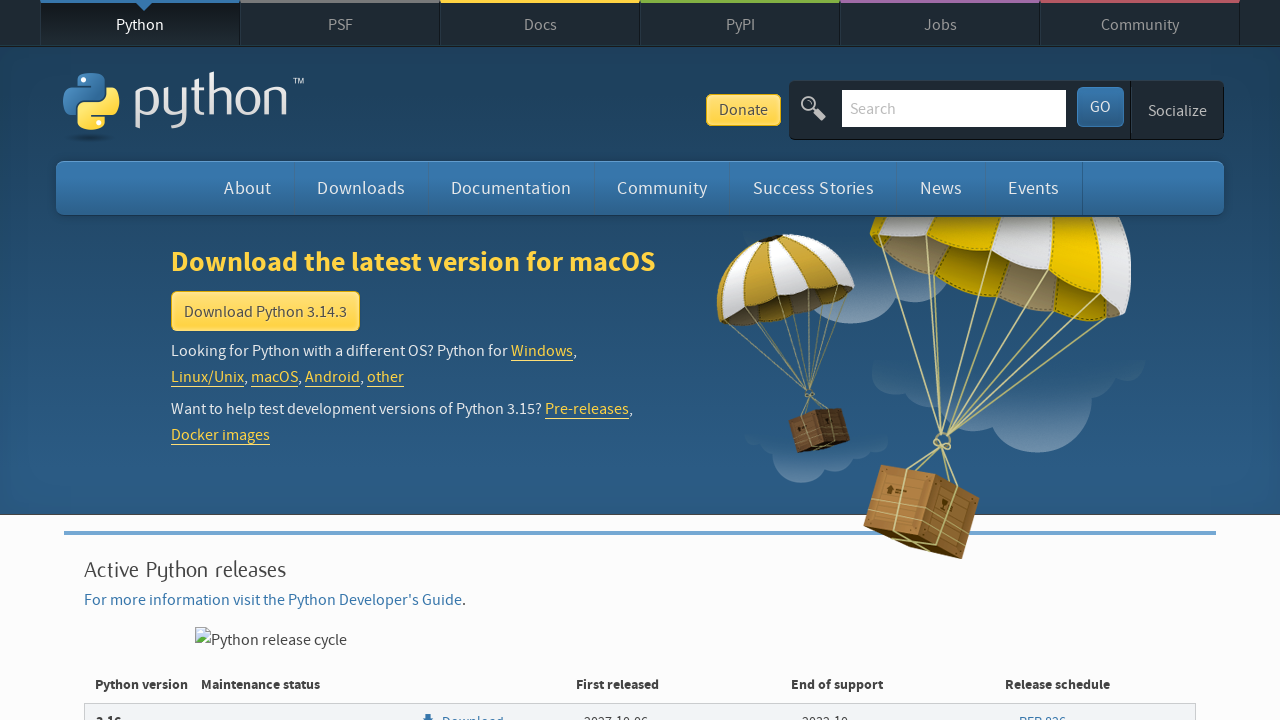

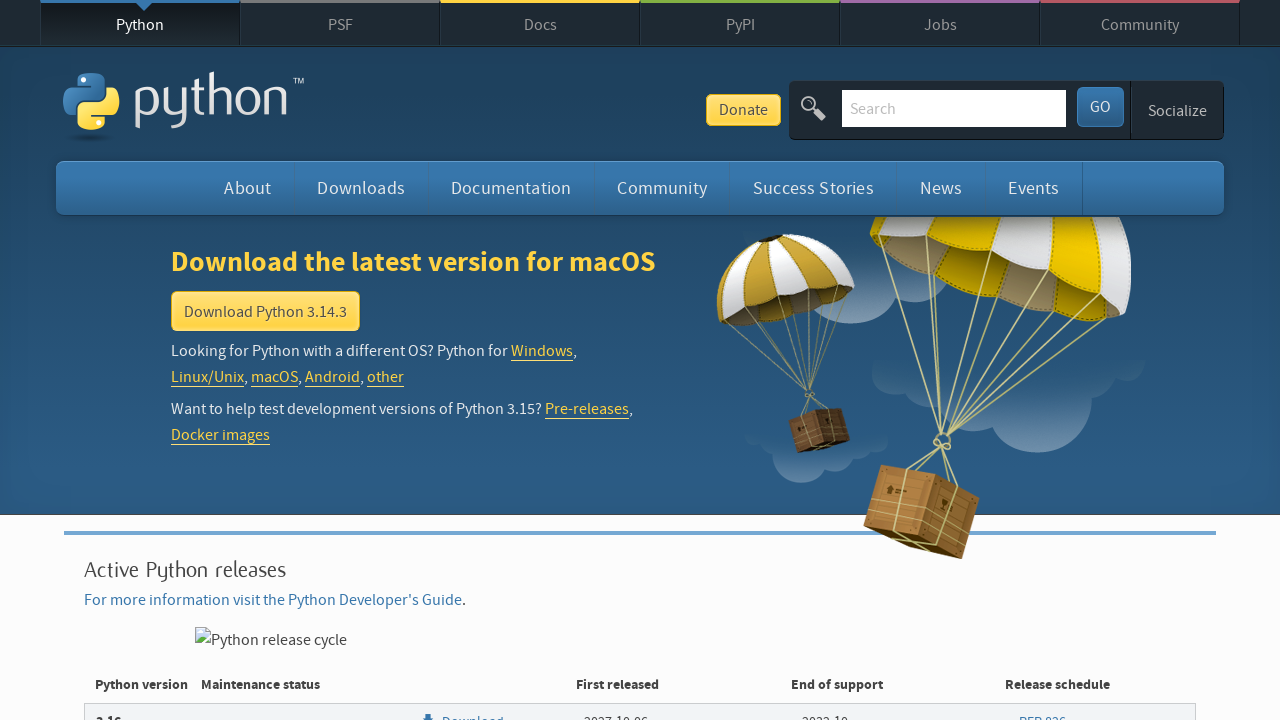